Navigates to Meesho e-commerce website and verifies the page loads successfully

Starting URL: https://www.meesho.com/

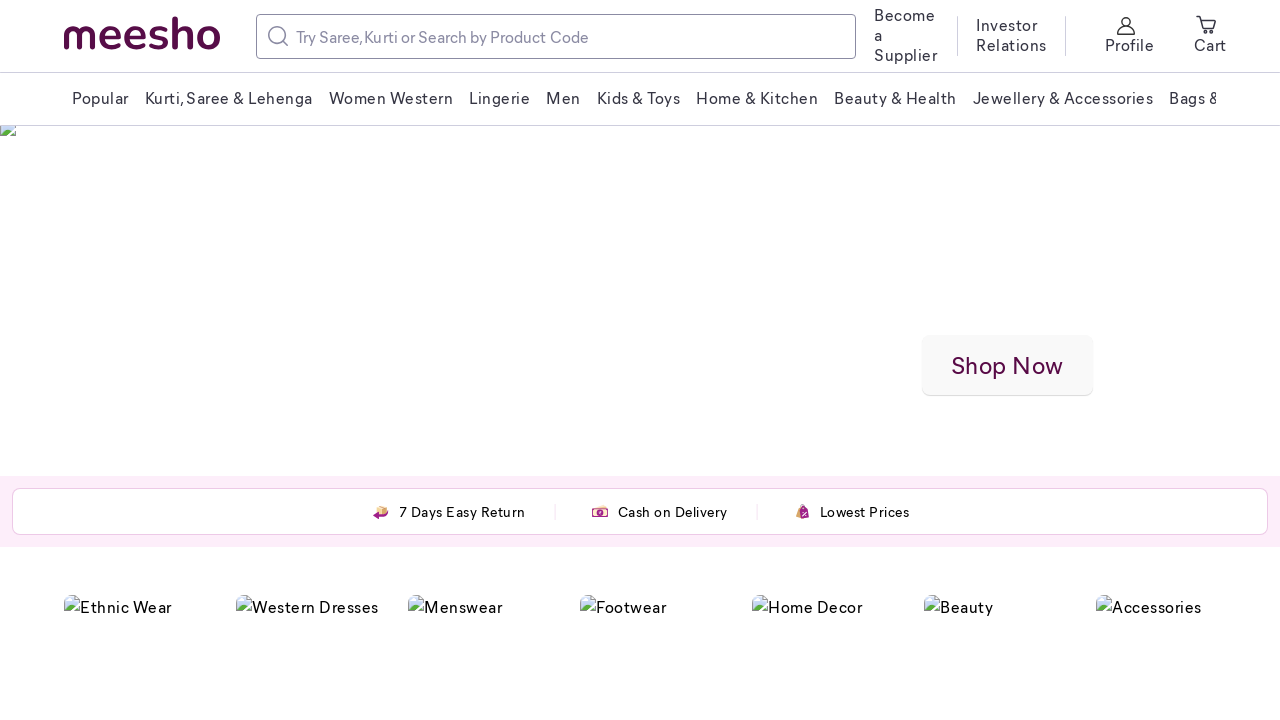

Navigated to Meesho e-commerce website
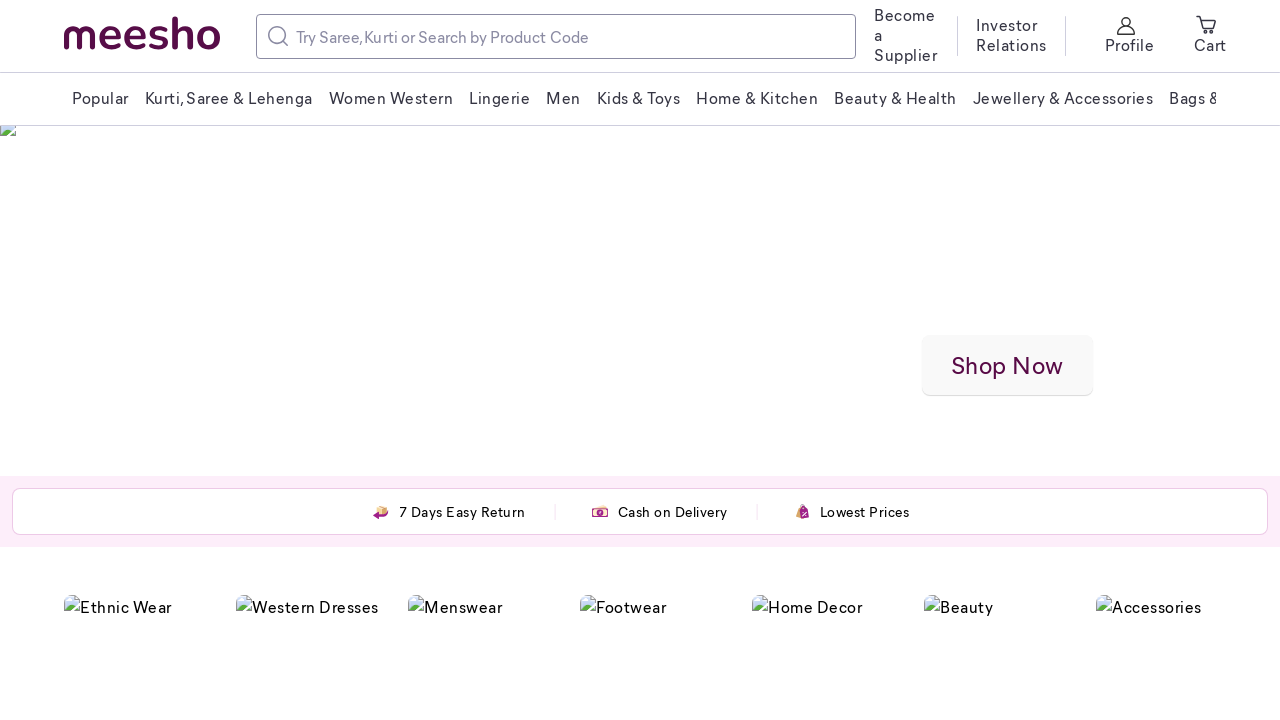

Page DOM content loaded successfully
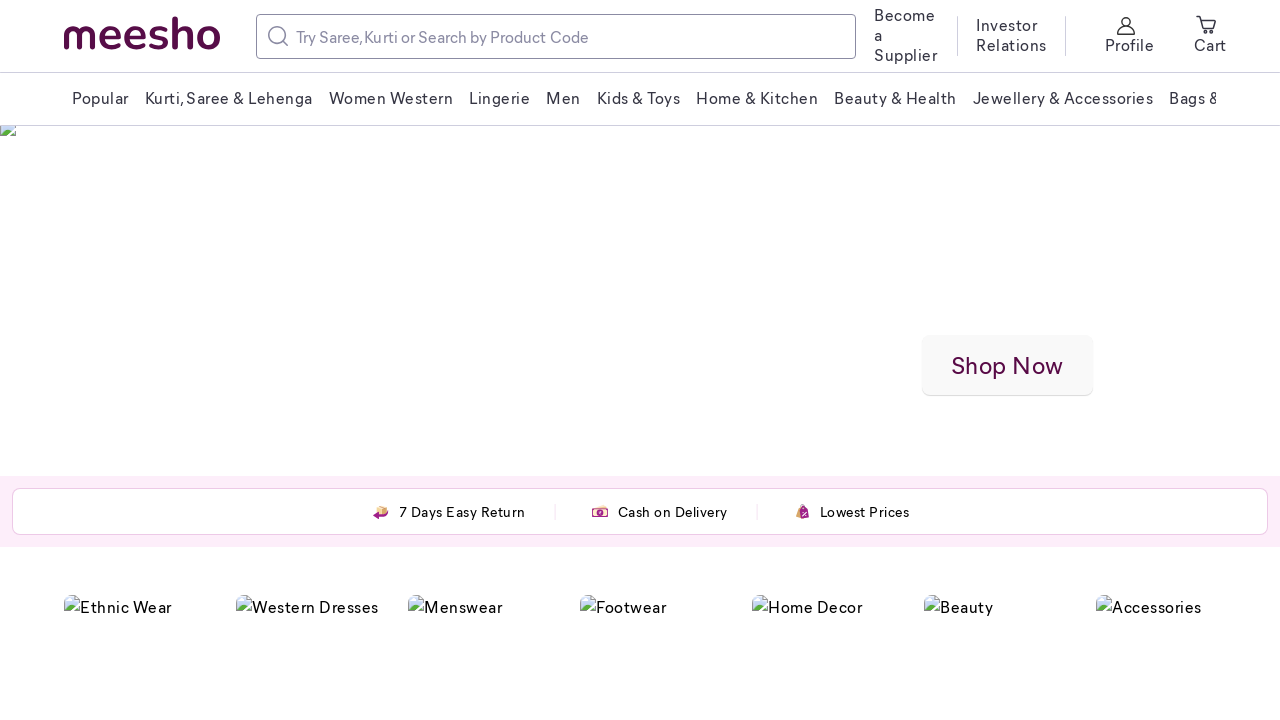

Verified that page loaded at correct URL
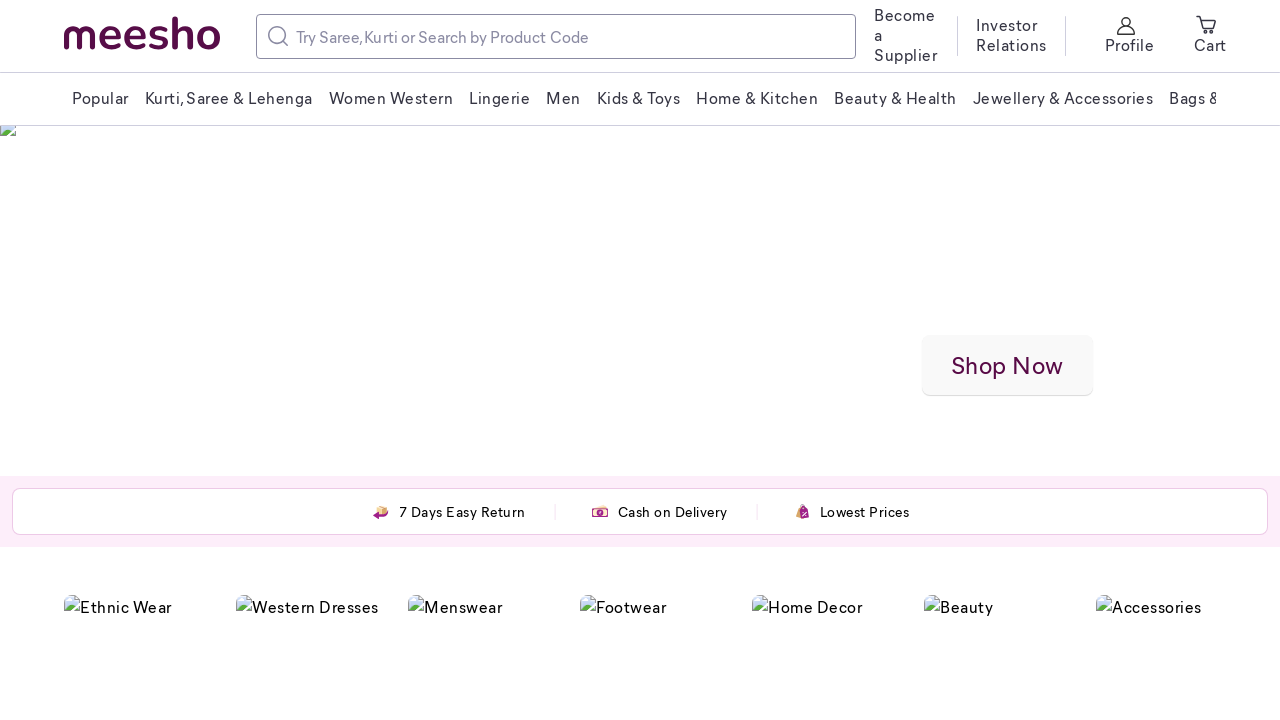

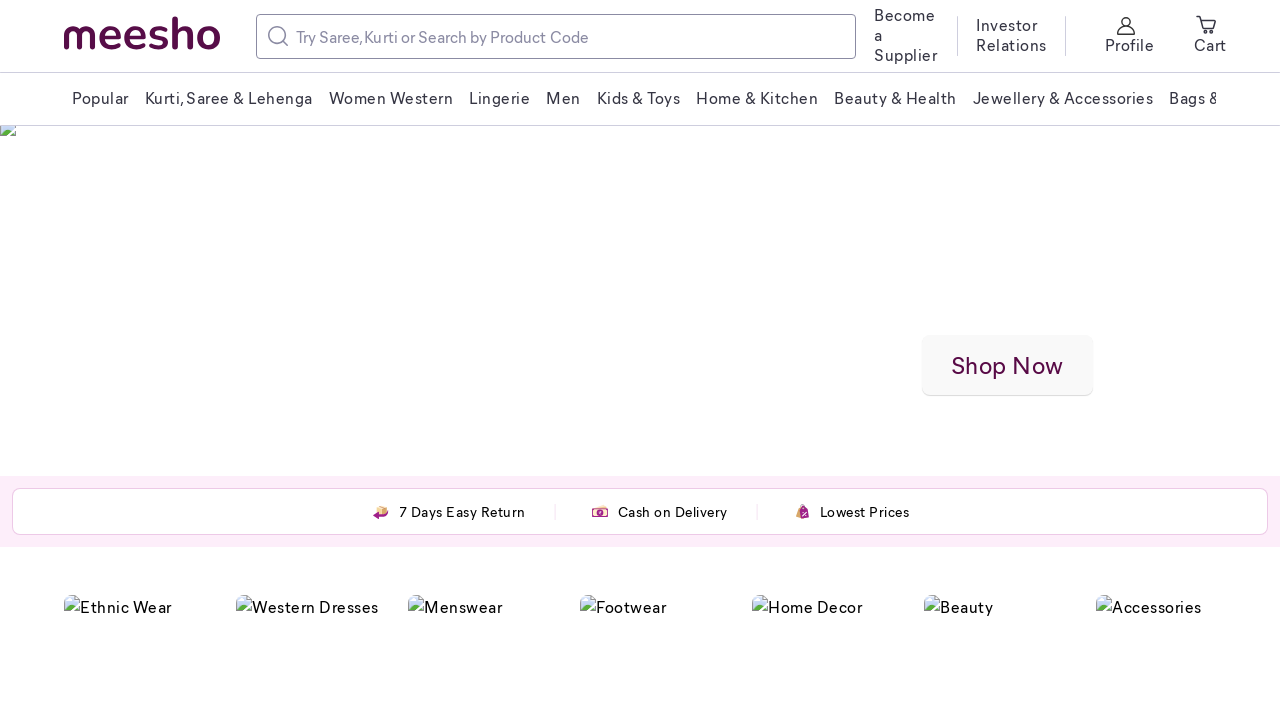